Tests auto-suggest dropdown by typing full country name and selecting it with Enter key

Starting URL: http://demo.automationtesting.in/Register.html

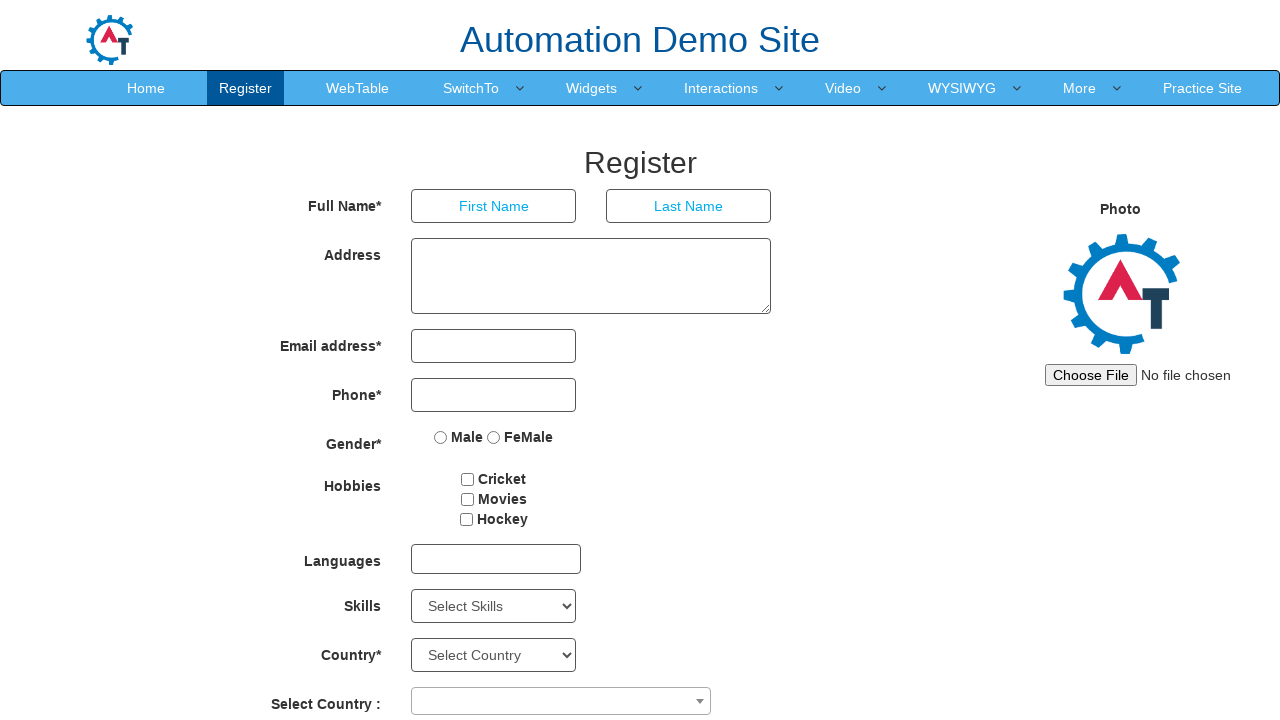

Clicked on the dropdown to open it at (561, 701) on xpath=//span[@role='combobox']
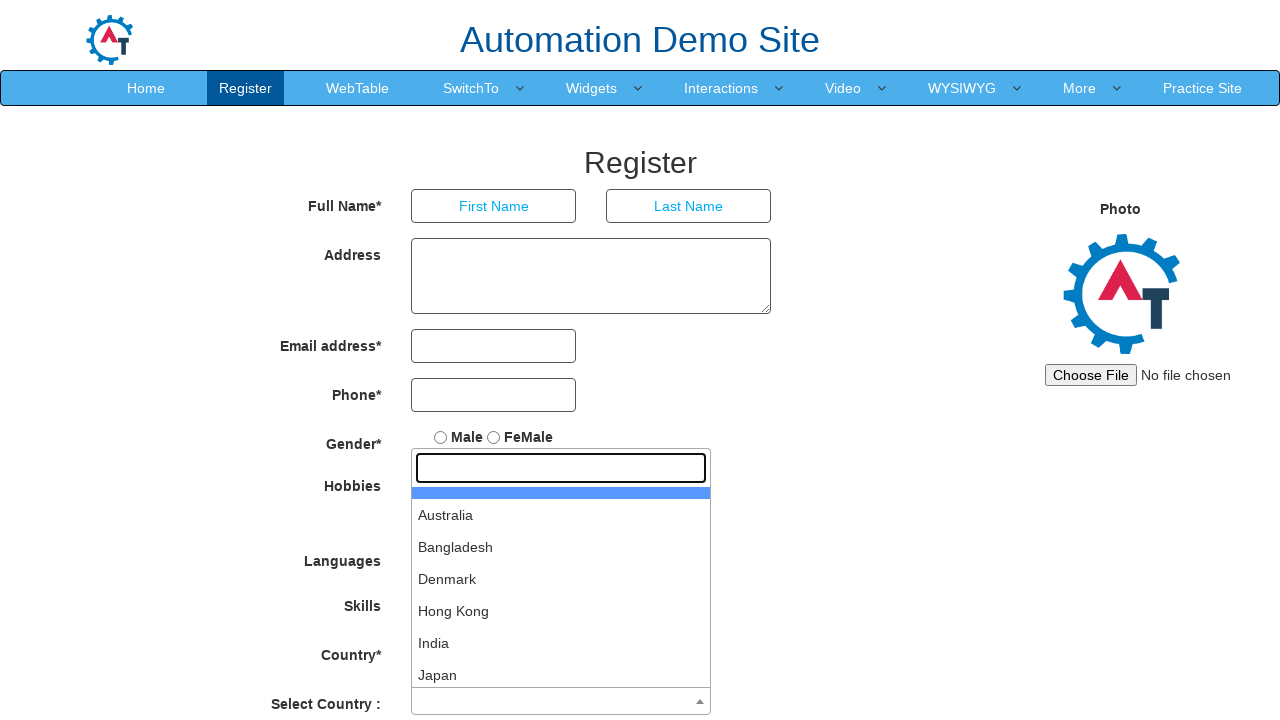

Typed 'New Zealand' in the country textbox on //input[@role='textbox']
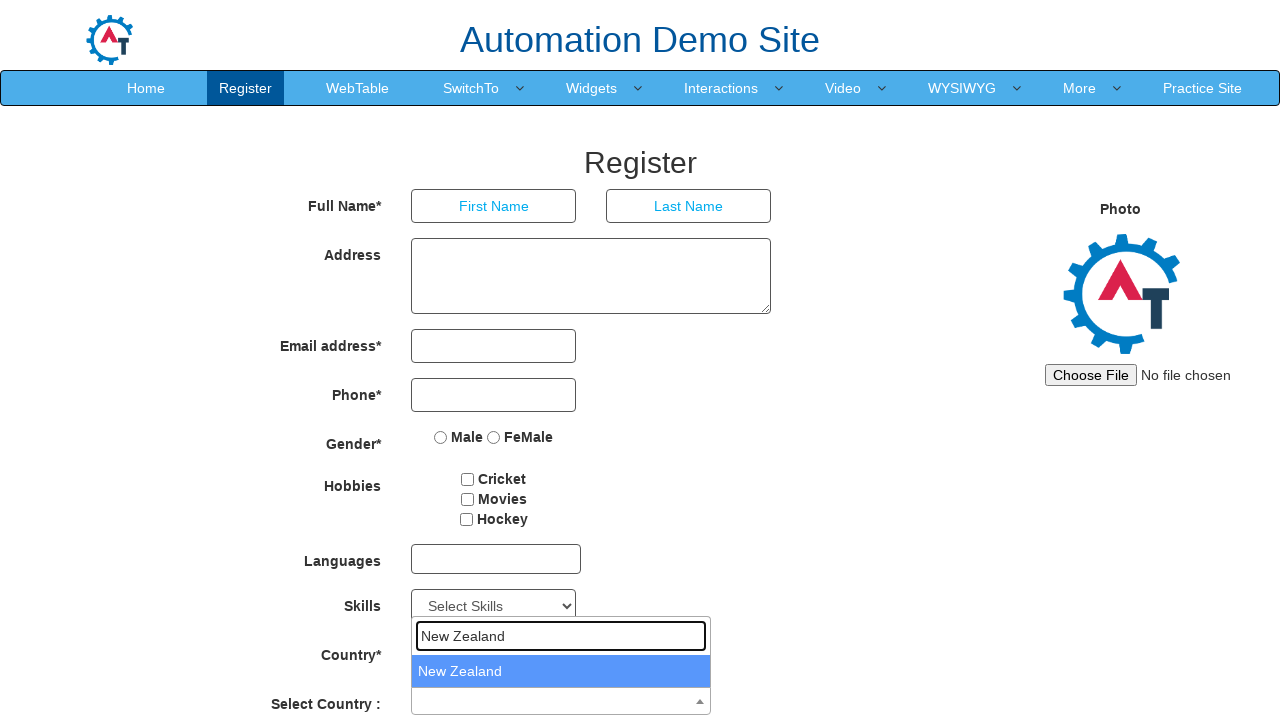

Pressed Enter to select 'New Zealand' from the dropdown on //input[@role='textbox']
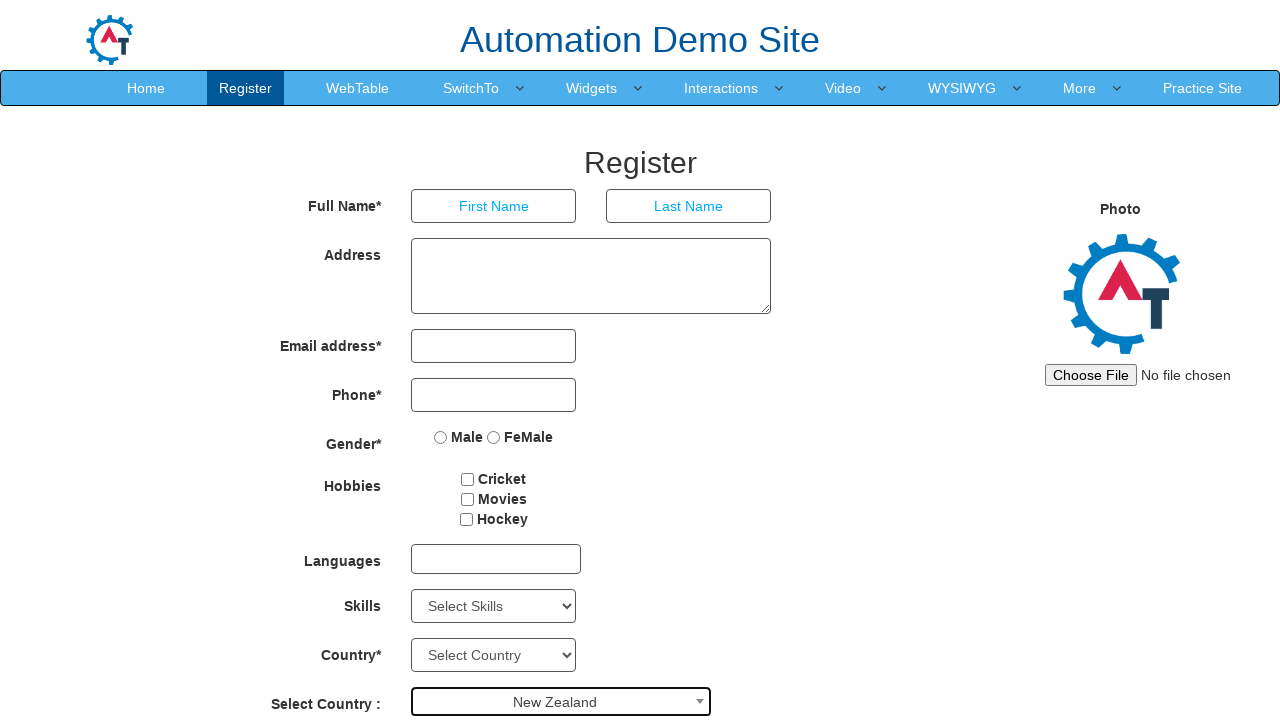

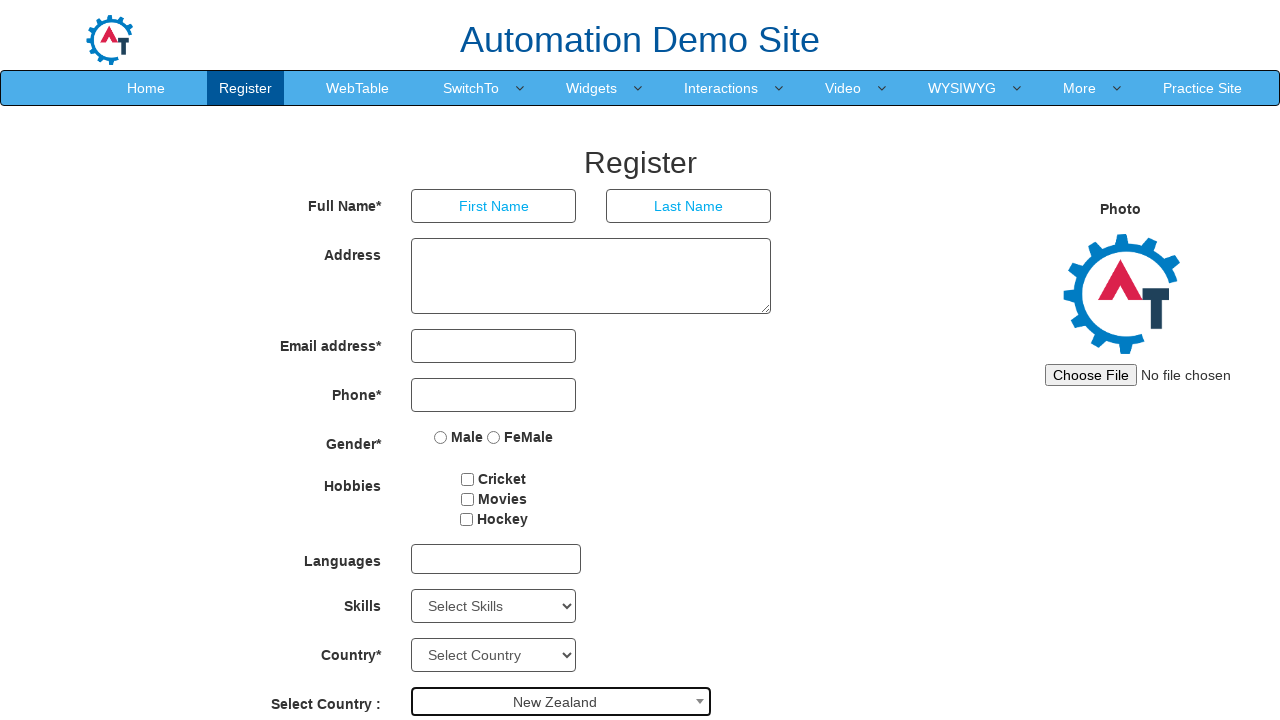